Clicks the first dark color element and verifies the first color choice item matches its color

Starting URL: https://4knort.github.io/colorizr

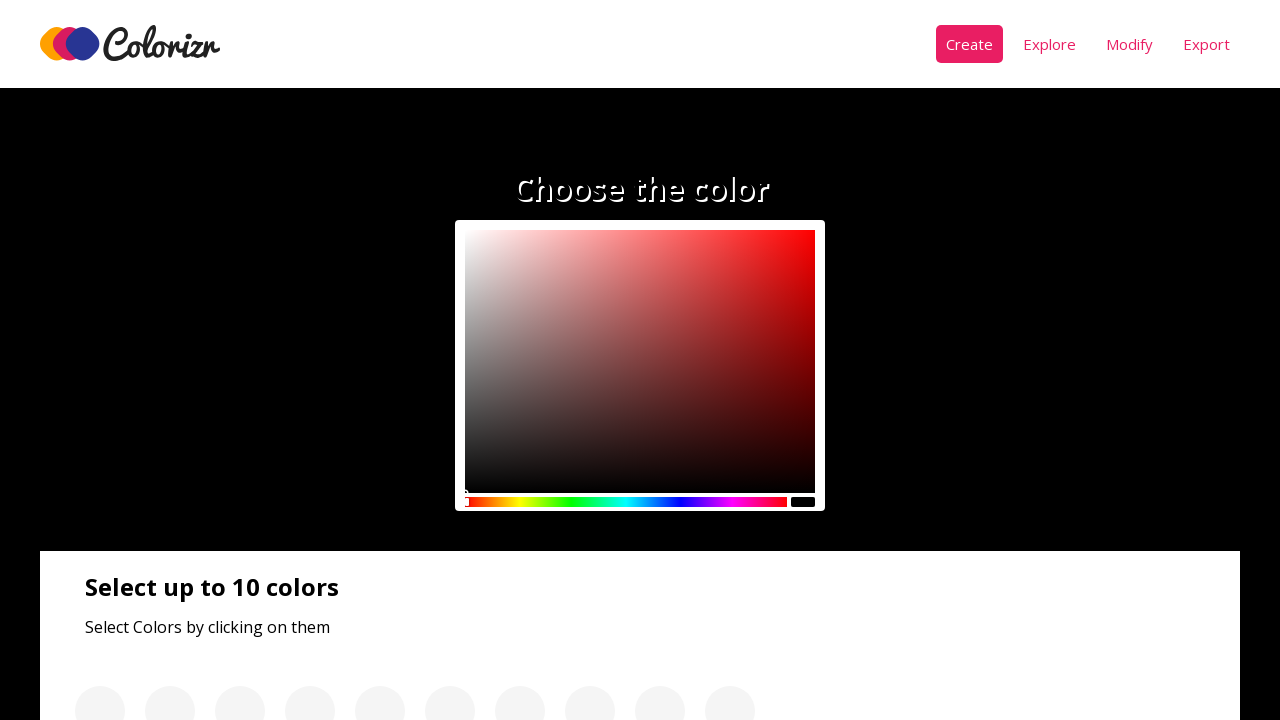

Clicked the first element in dark colors panel at (132, 360) on div:nth-child(3) > .panel__colors > div >> nth=0
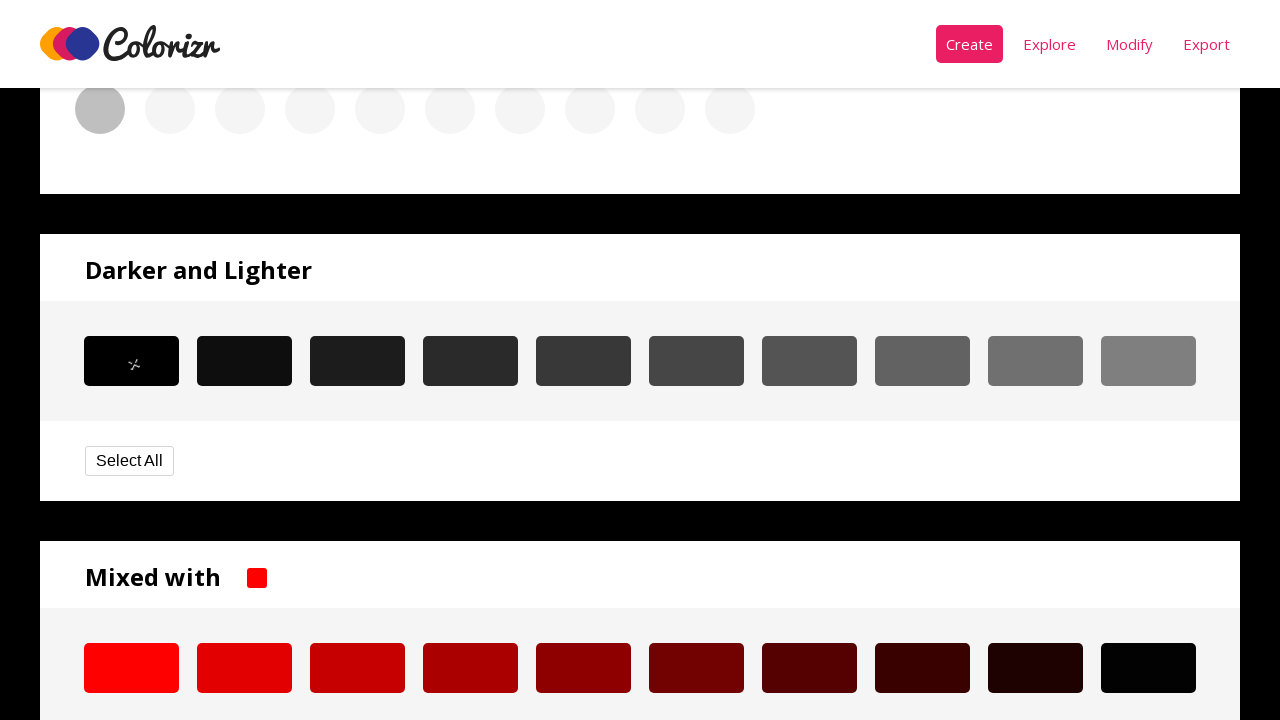

Waited 1 second for UI to update
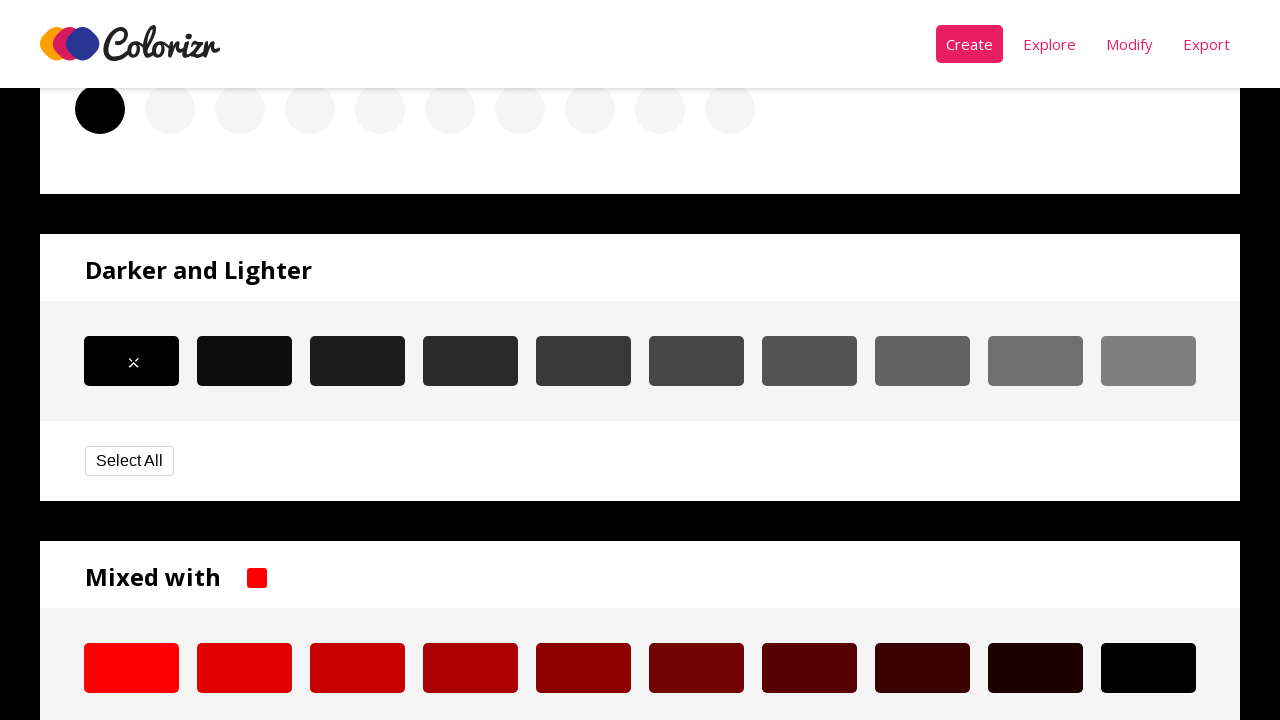

Located the first color choice item
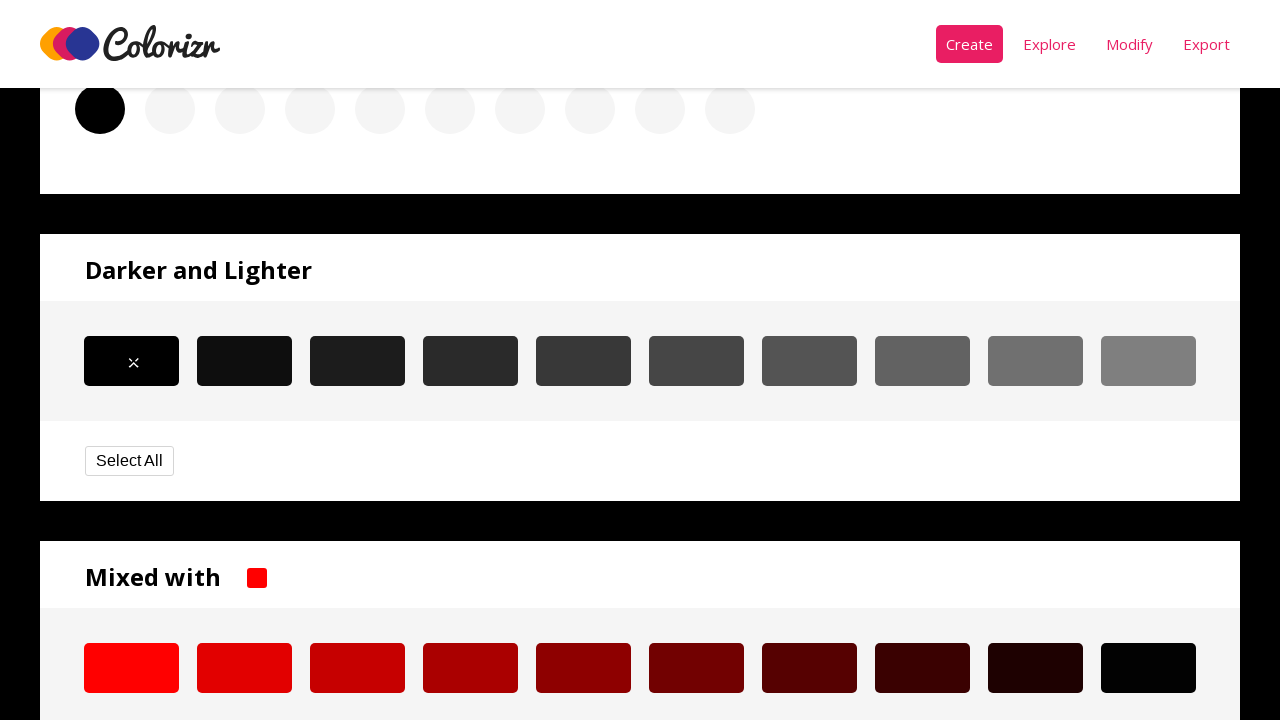

Located the first dark color element
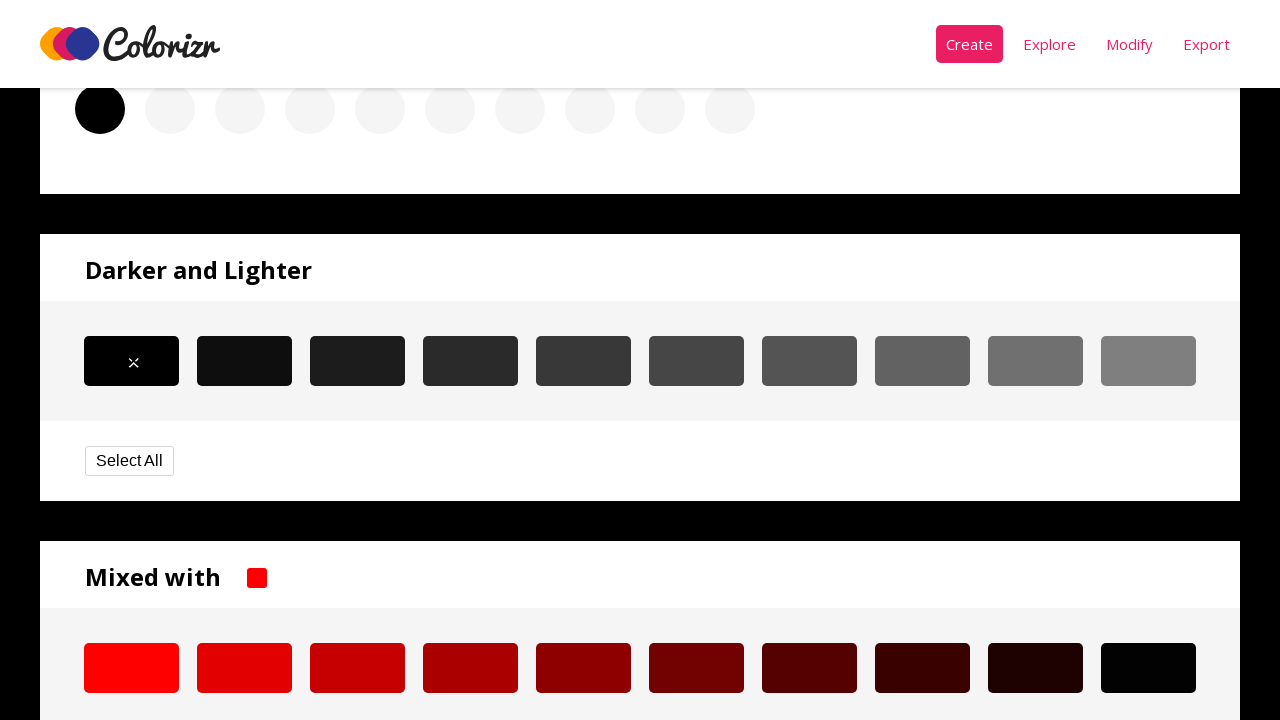

Retrieved background color of the color choice item
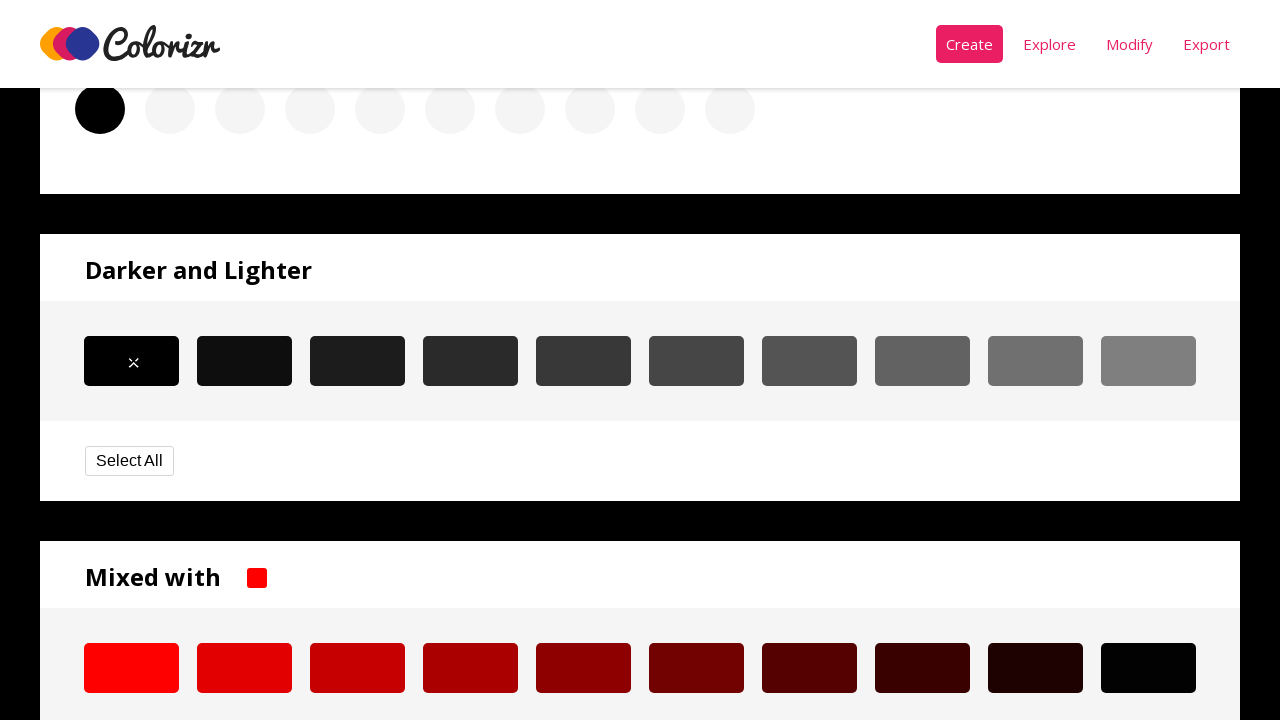

Retrieved background color of the clicked dark color element
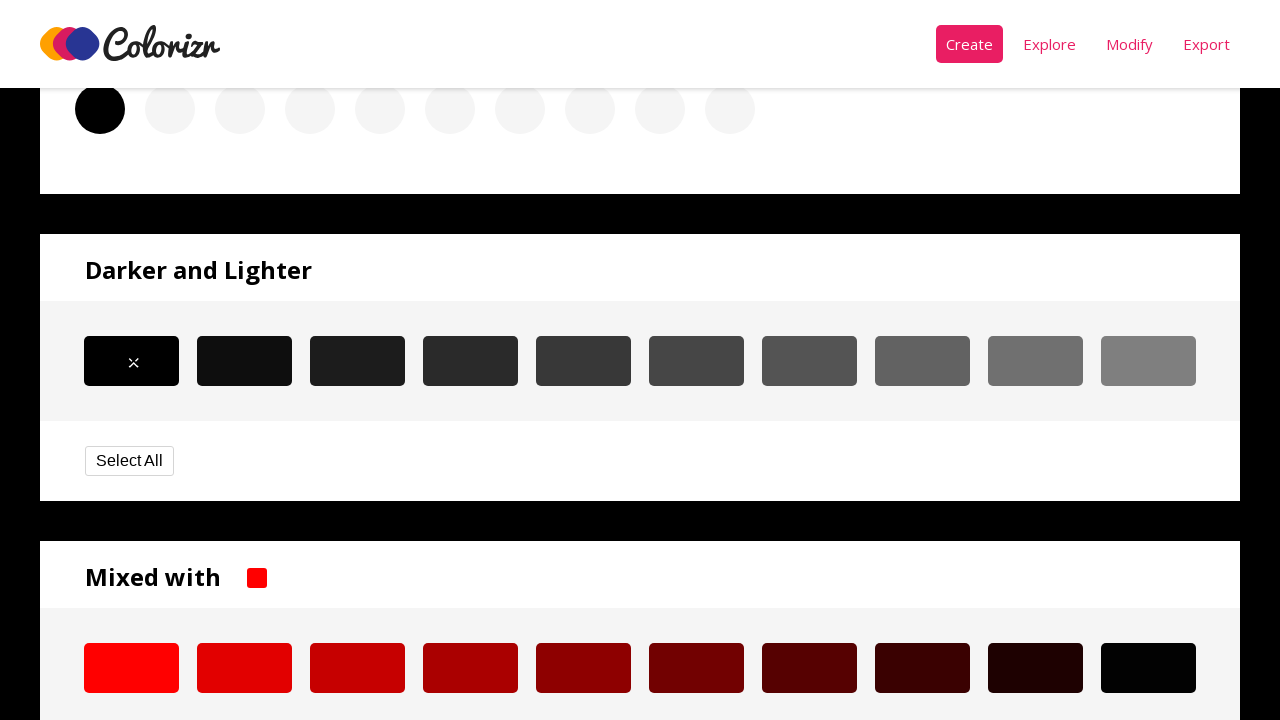

Verified that color choice item matches the clicked dark color element
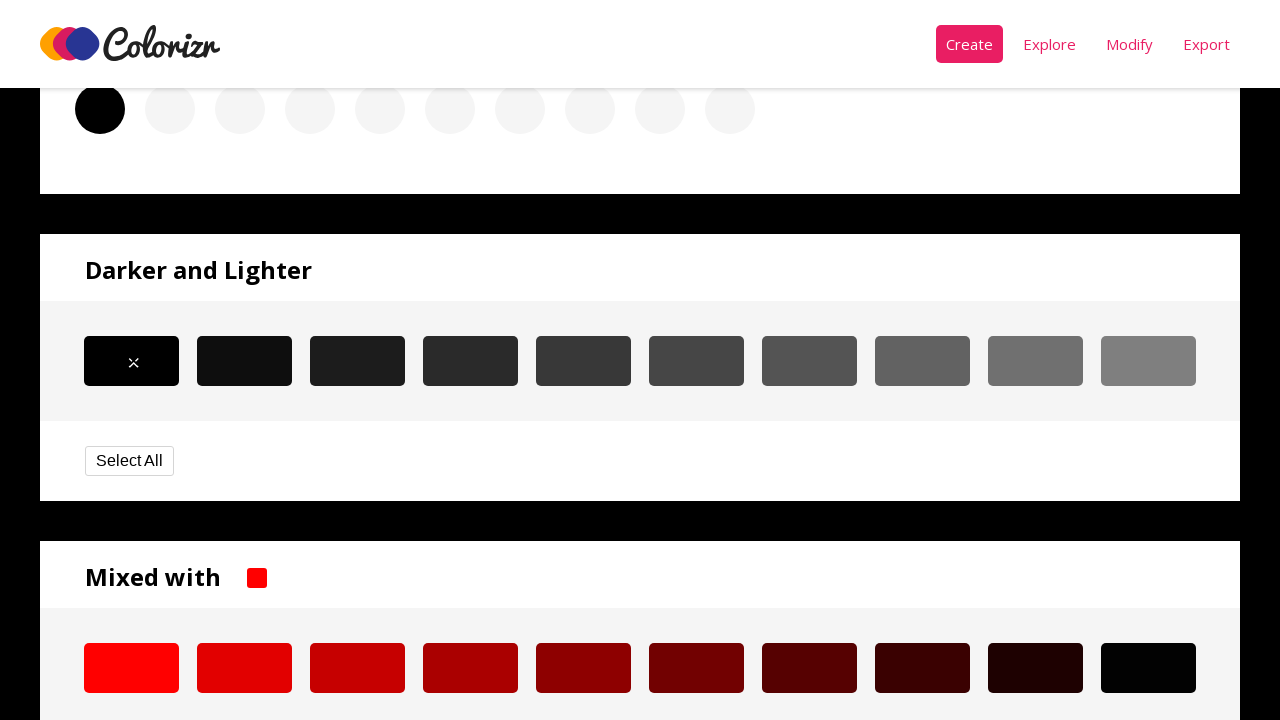

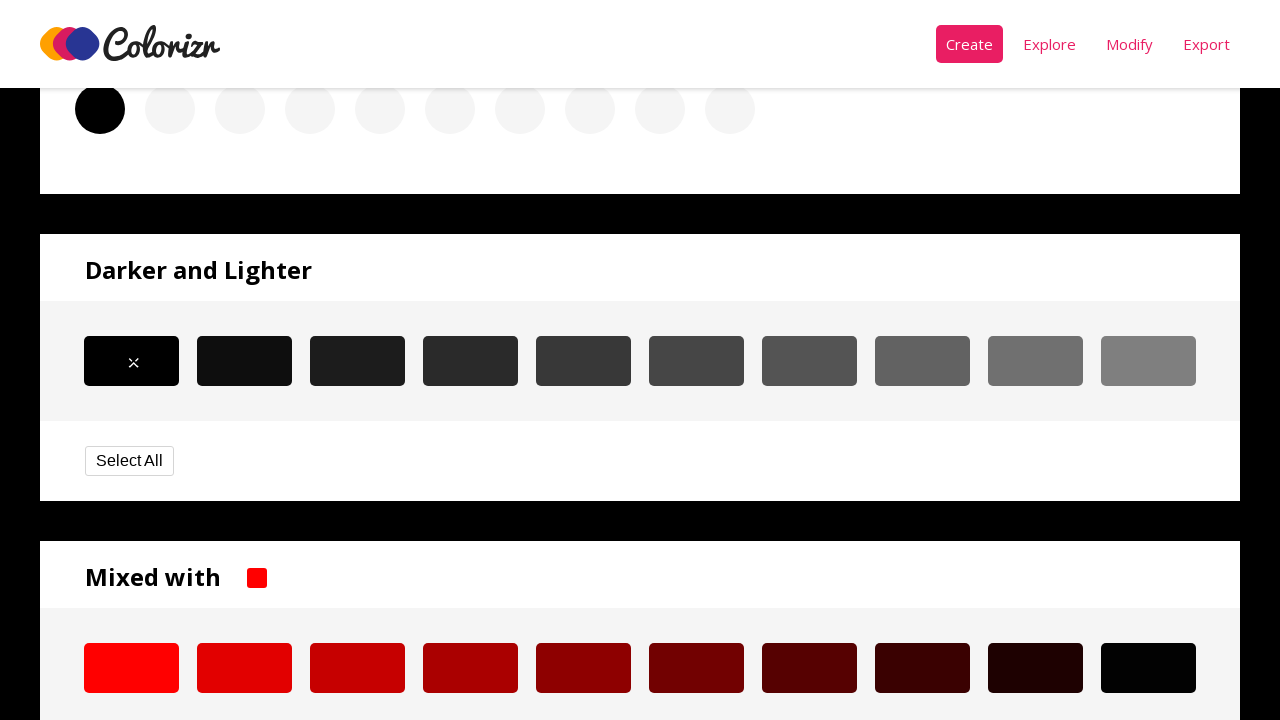